Tests the Git username search functionality by entering a username in the input field and pressing Enter to search for repositories

Starting URL: https://letcode.in/elements

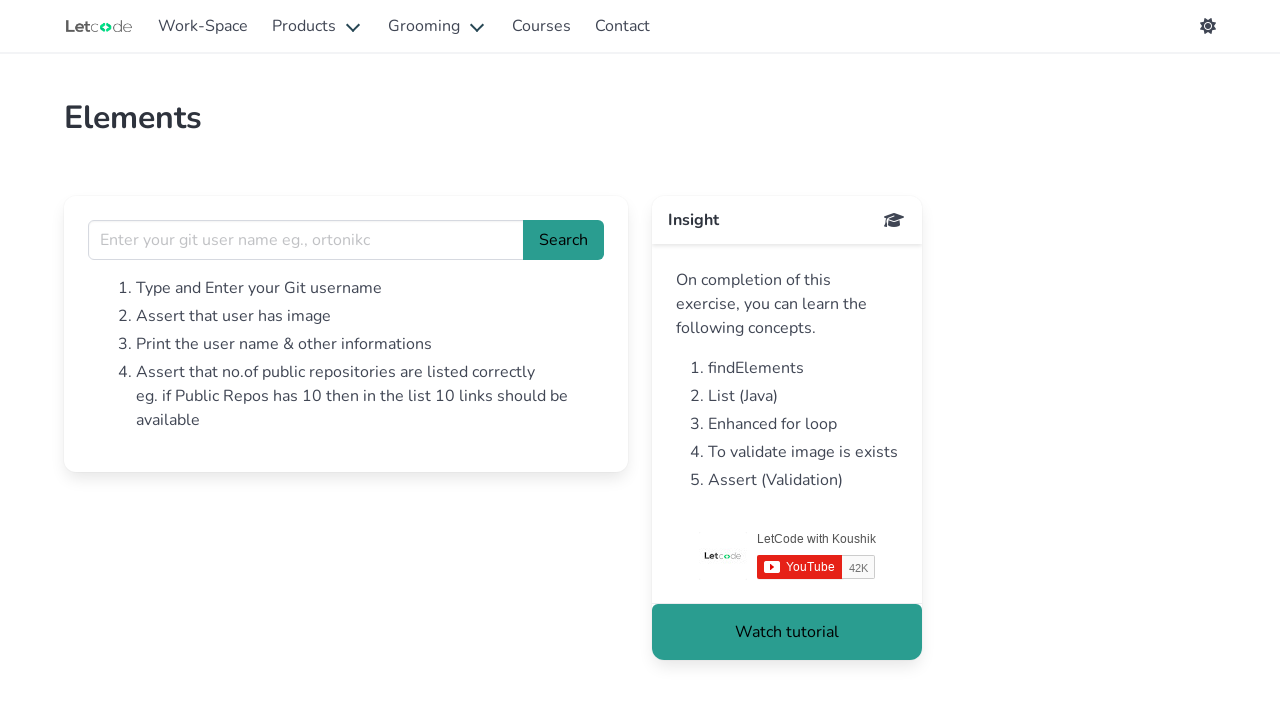

Filled Git username input field with 'ortonikc' on input[name='username']
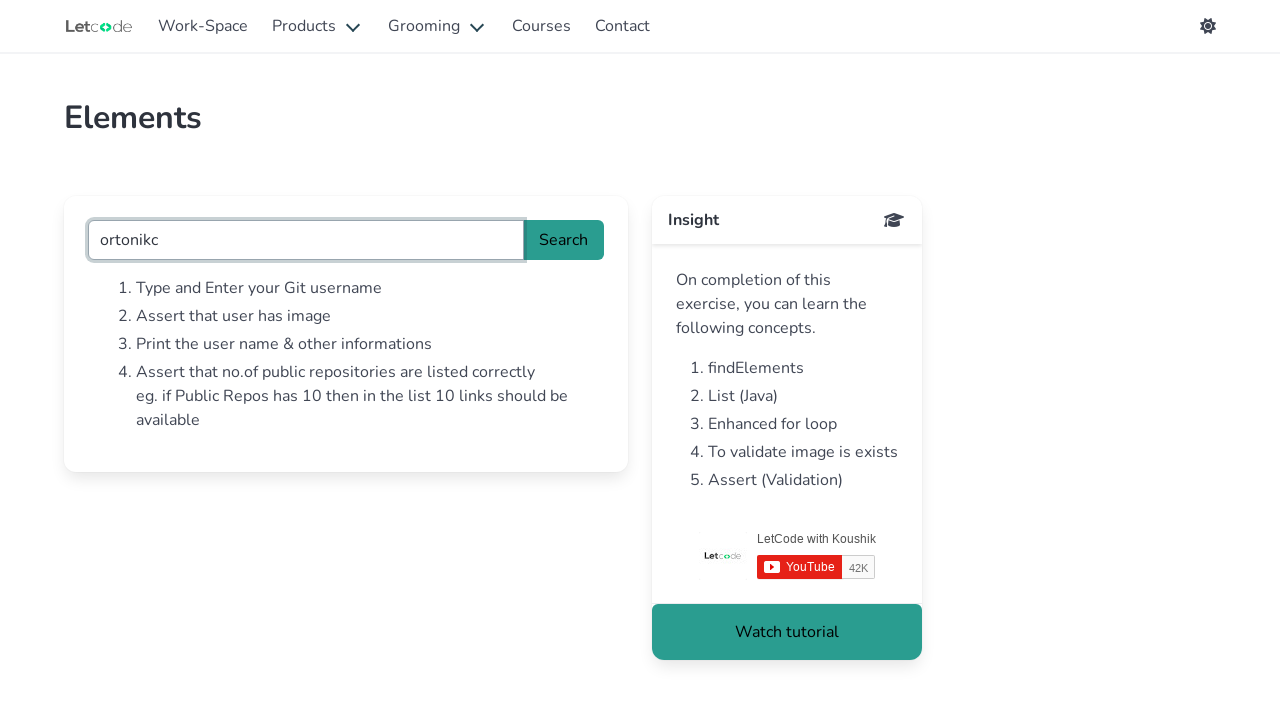

Pressed Enter to search for repositories with username 'ortonikc' on input[name='username']
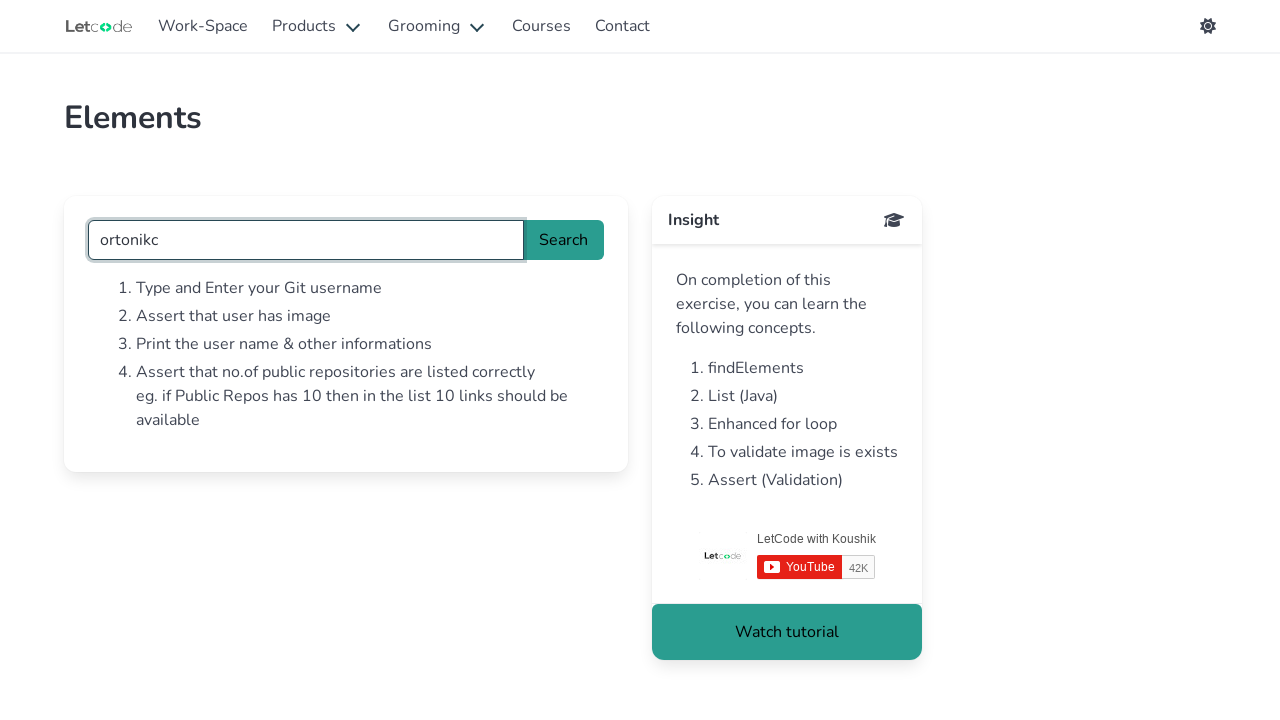

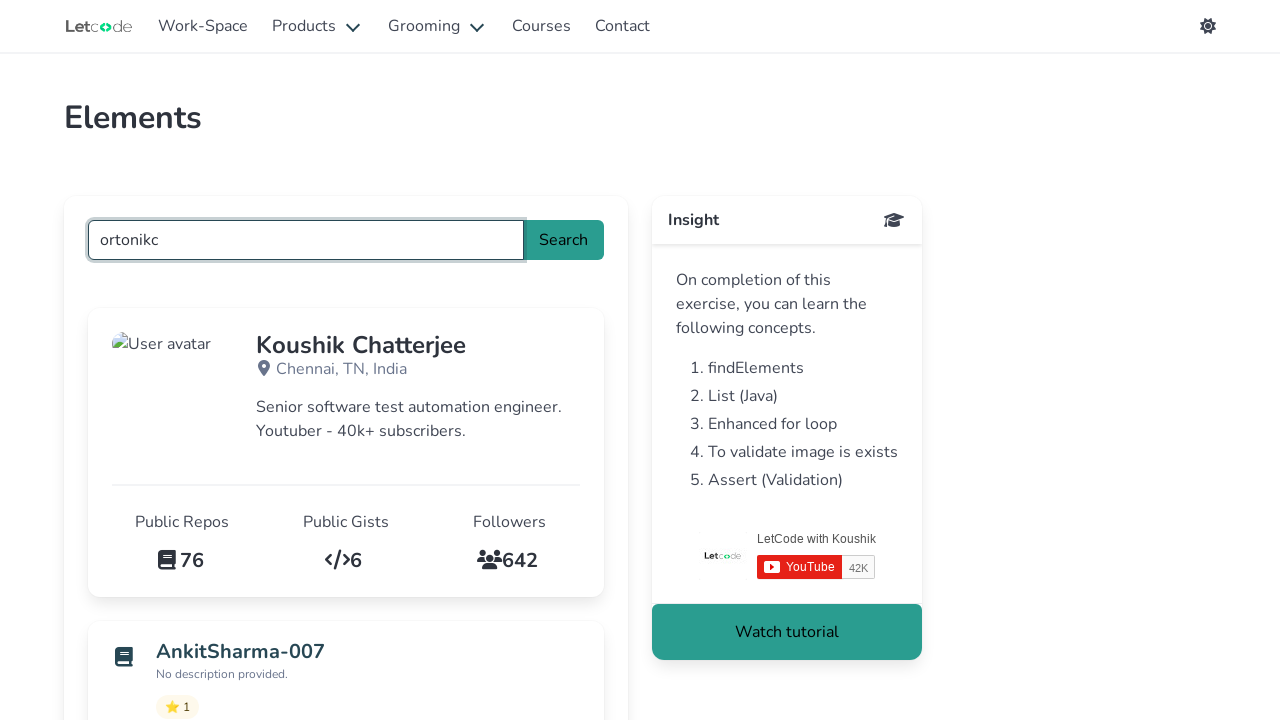